Tests dynamic controls page by clicking the Enable button and then typing text into an input field that becomes enabled after the click

Starting URL: https://the-internet.herokuapp.com/dynamic_controls

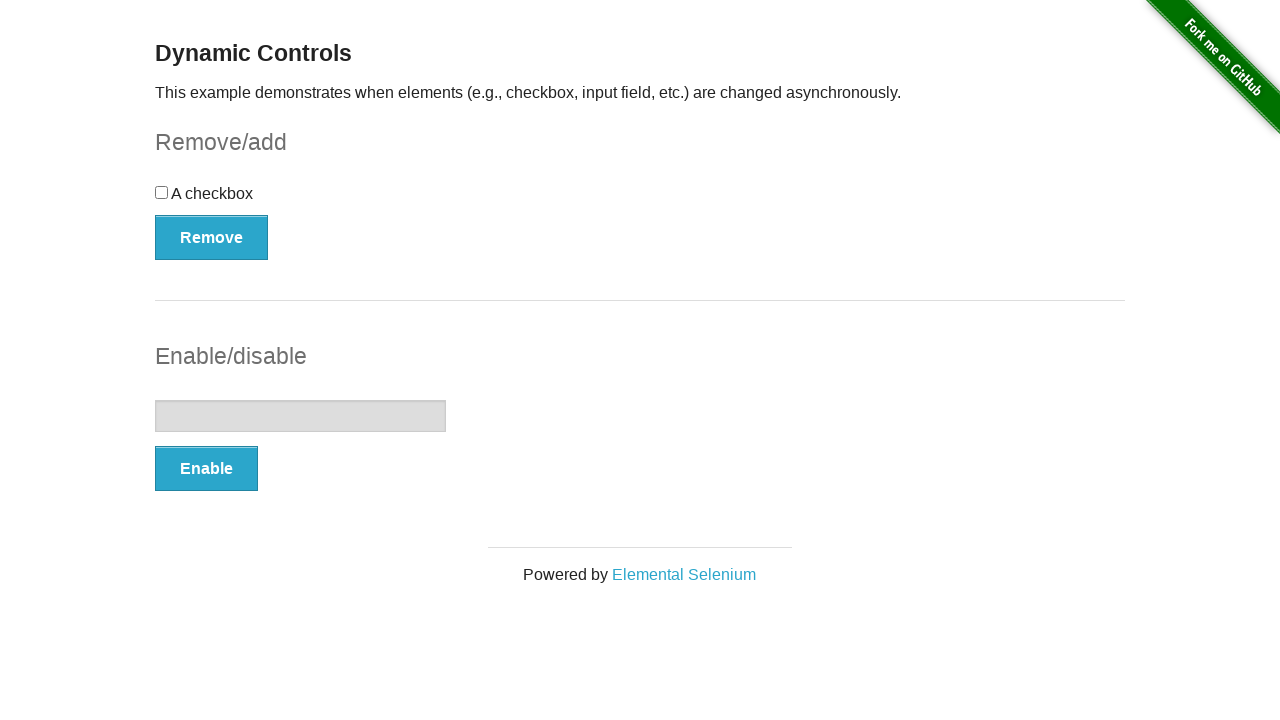

Clicked the Enable button at (206, 469) on xpath=//button[.='Enable']
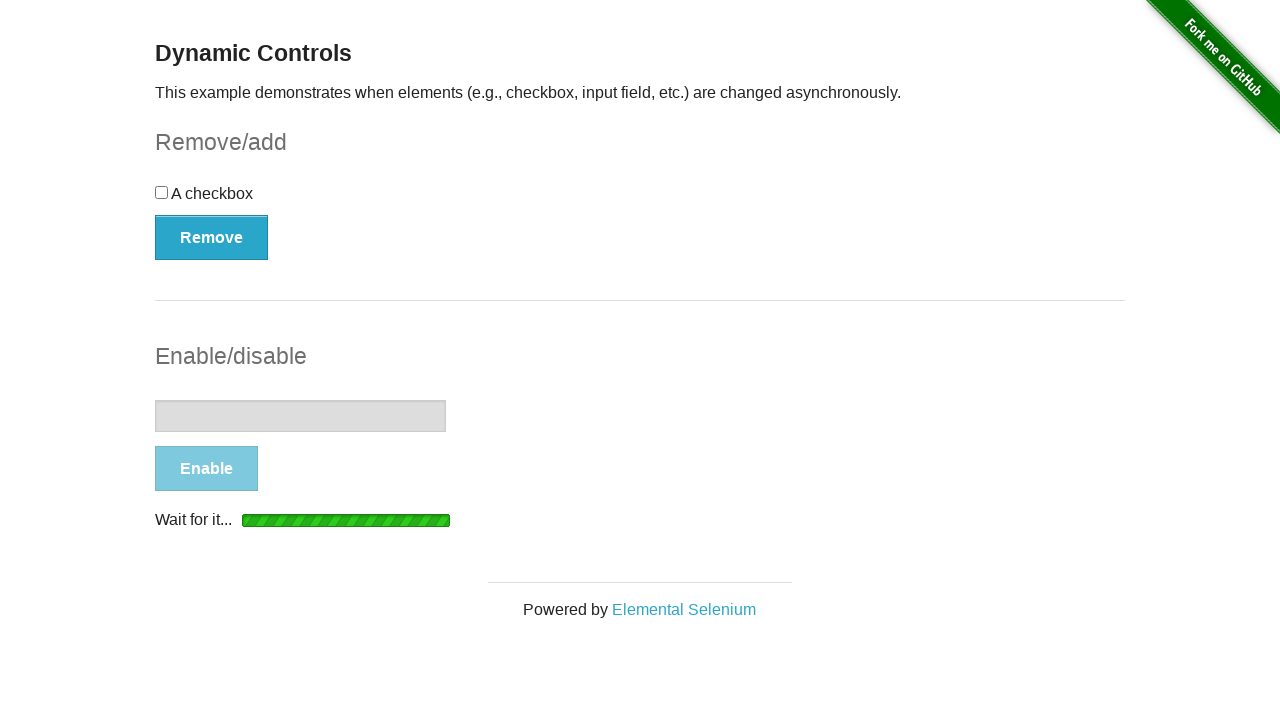

Input field became visible and enabled after clicking Enable button
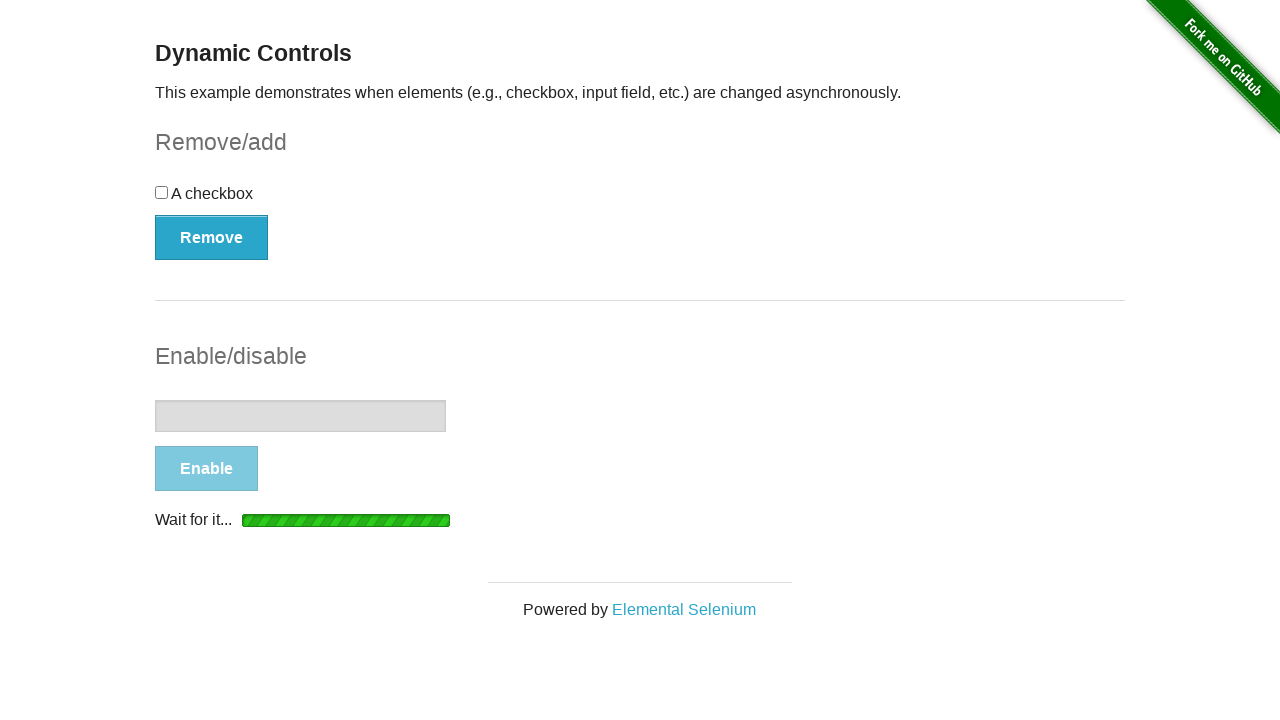

Typed 'Explicit Wait' into the input field on xpath=//input[@type='text']
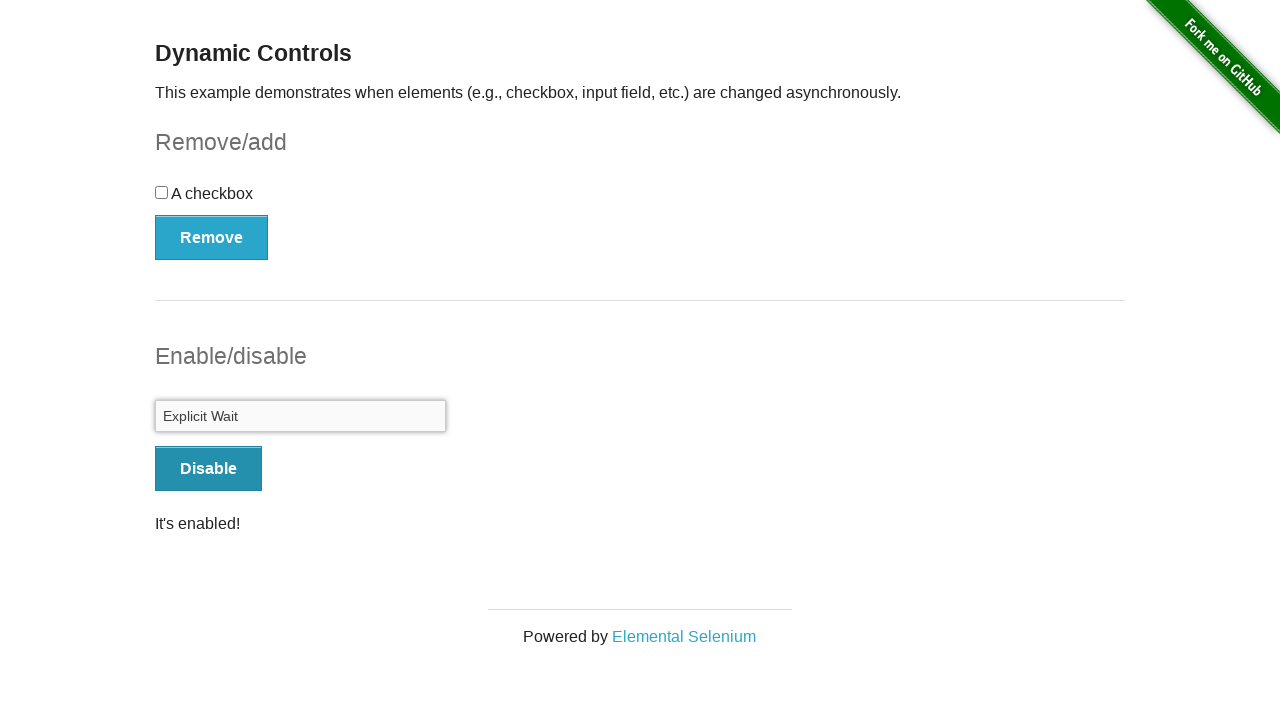

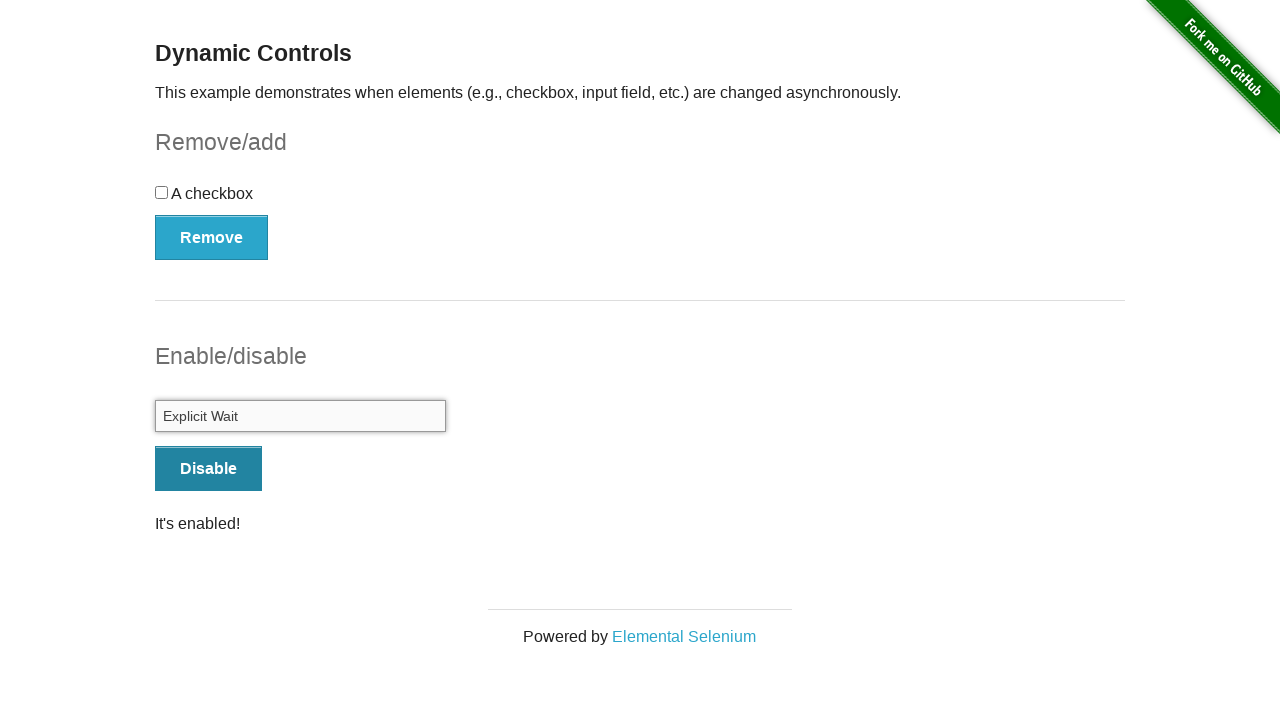